Tests alert dialog functionality by entering a name and handling the alert

Starting URL: http://www.qaclickacademy.com/practice.php

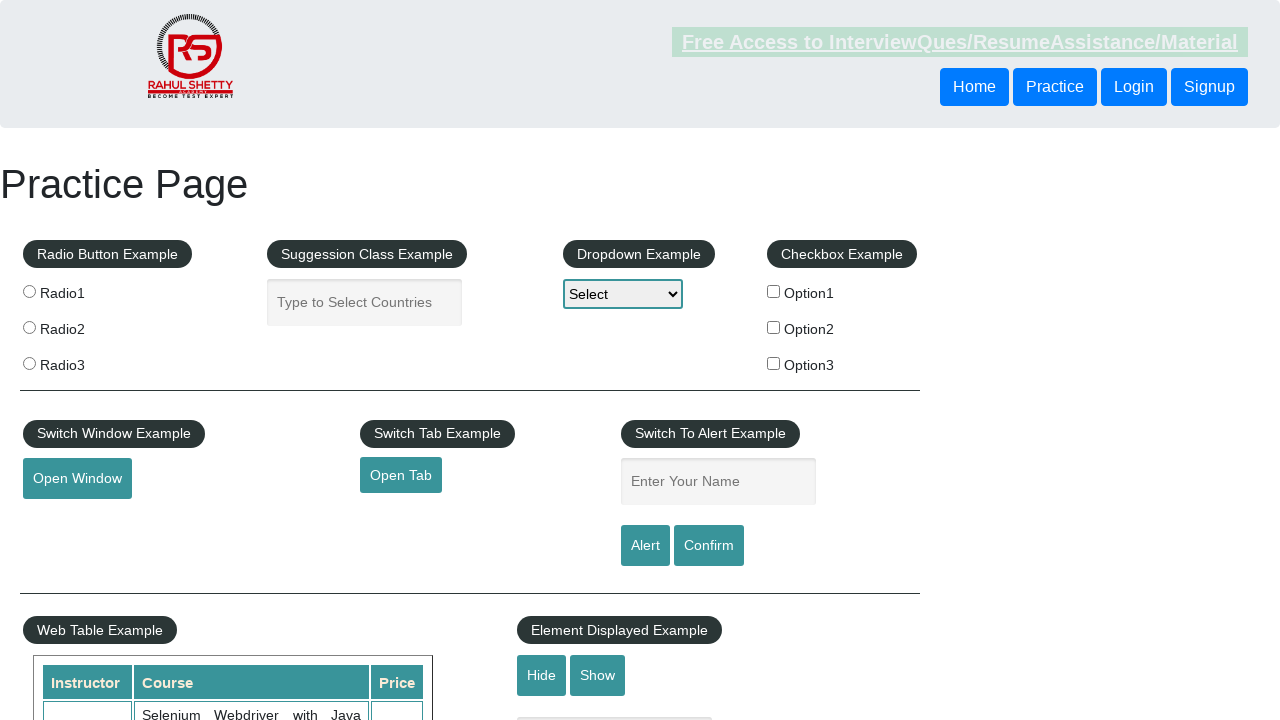

Entered name 'Apeksha' in the name text field on #name
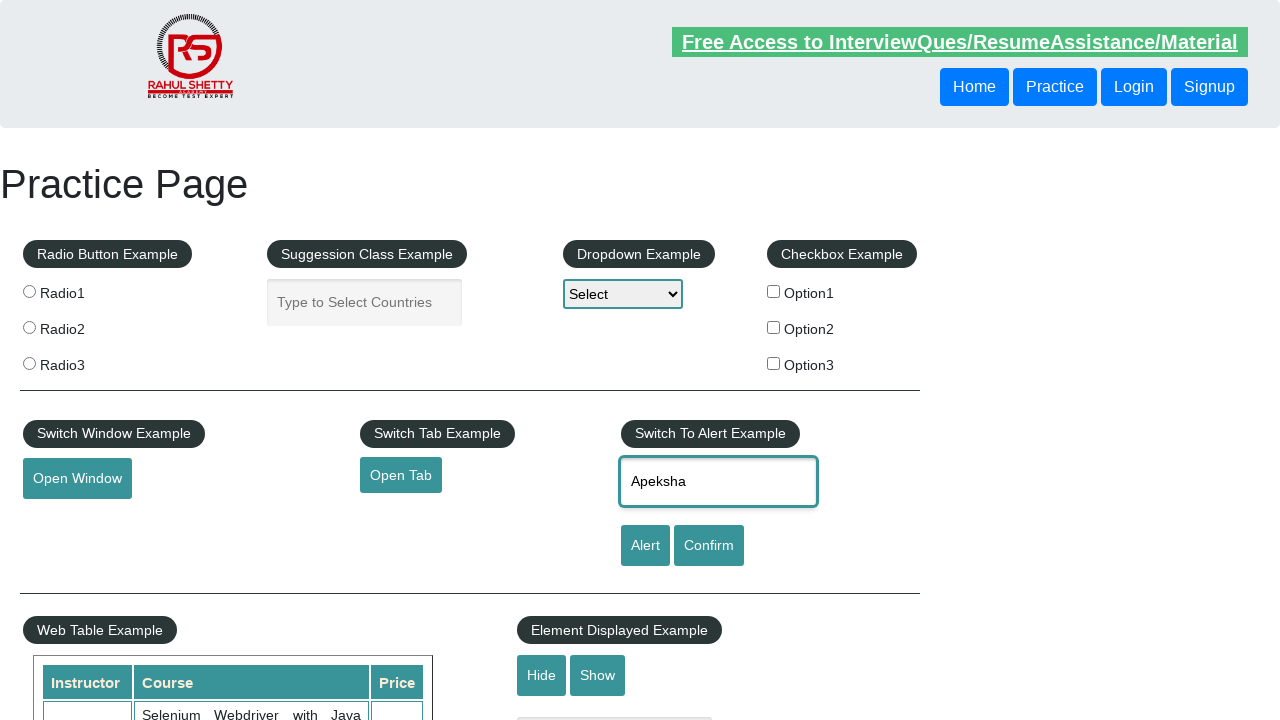

Set up dialog handler to accept alerts
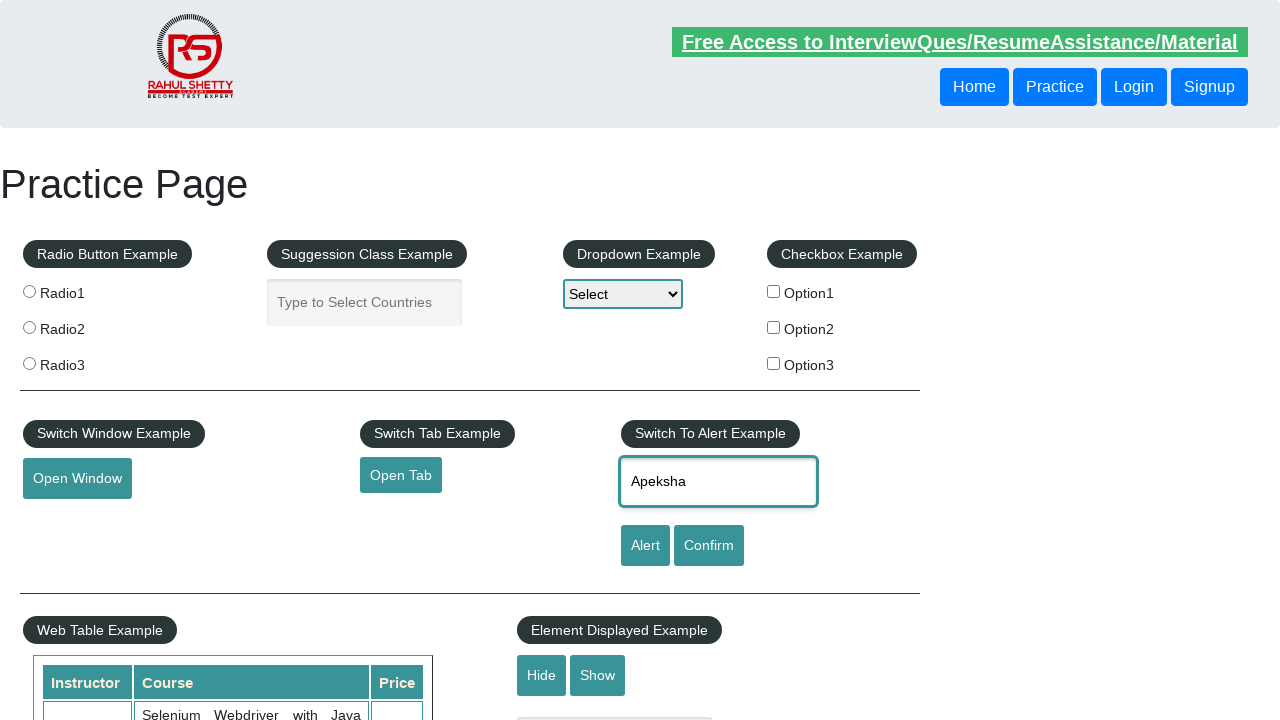

Clicked the Alert button to trigger alert dialog at (645, 546) on input[value='Alert']
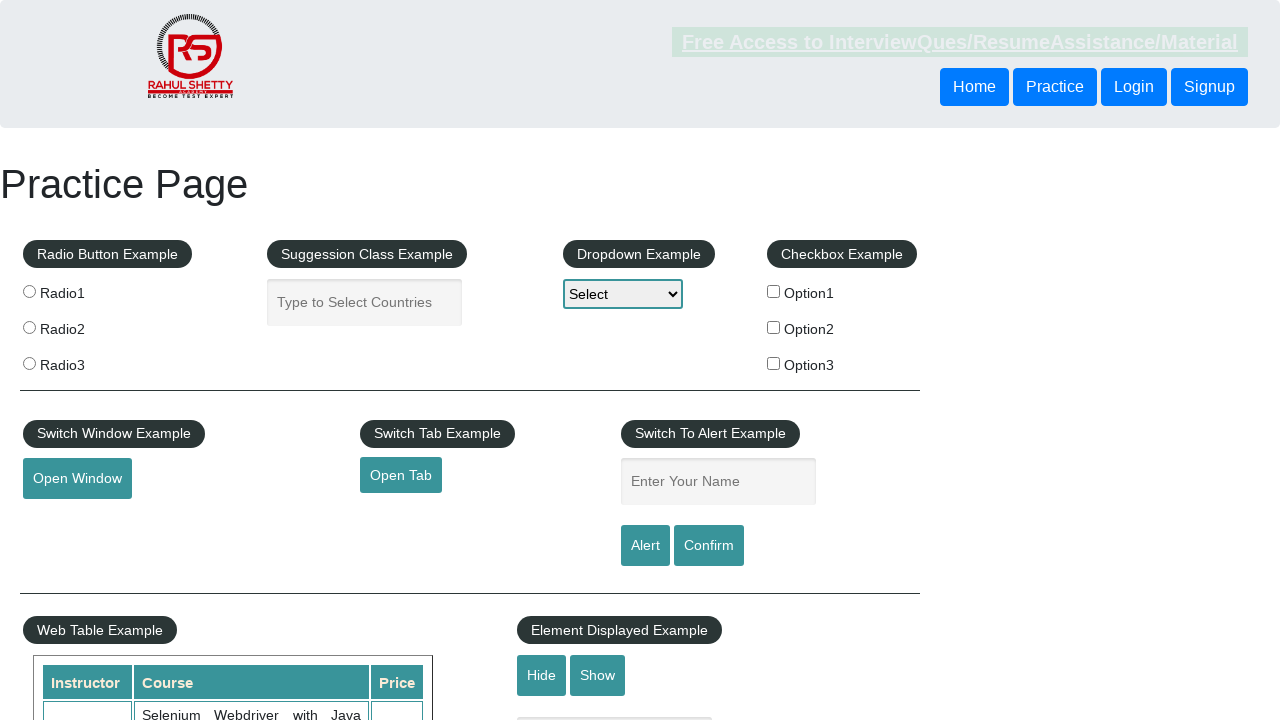

Waited 2 seconds for alert dialog to be processed
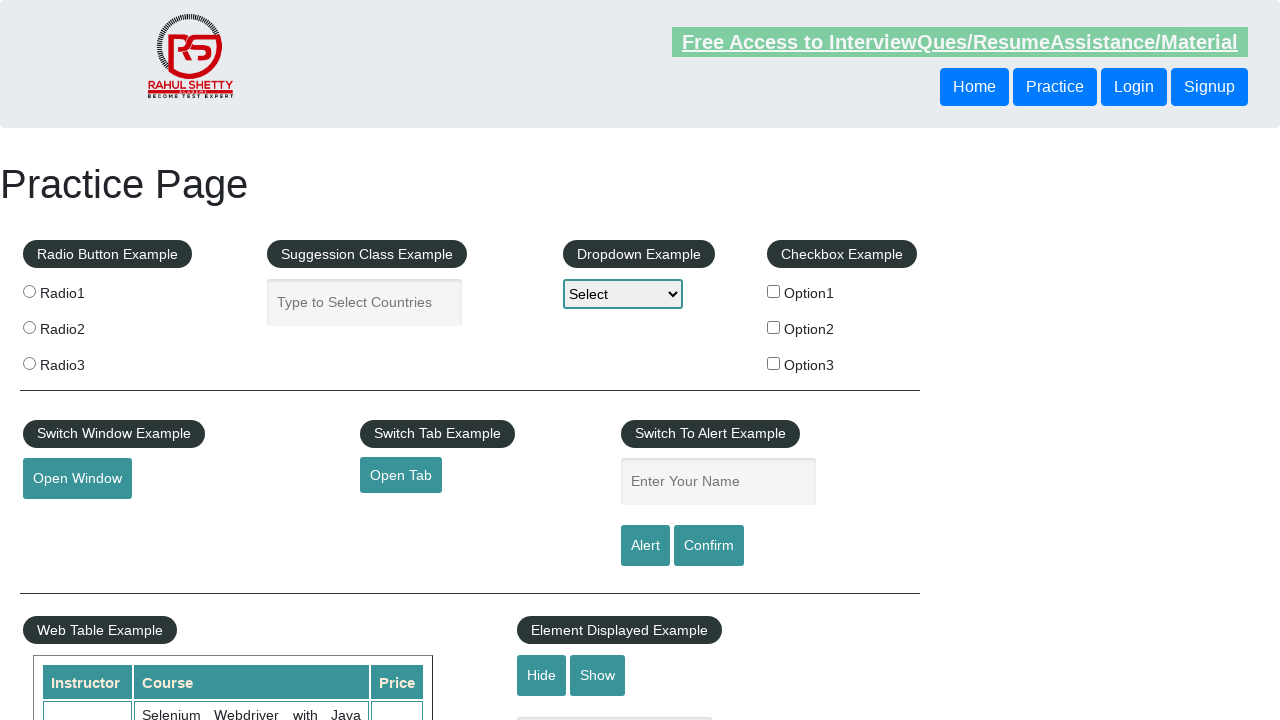

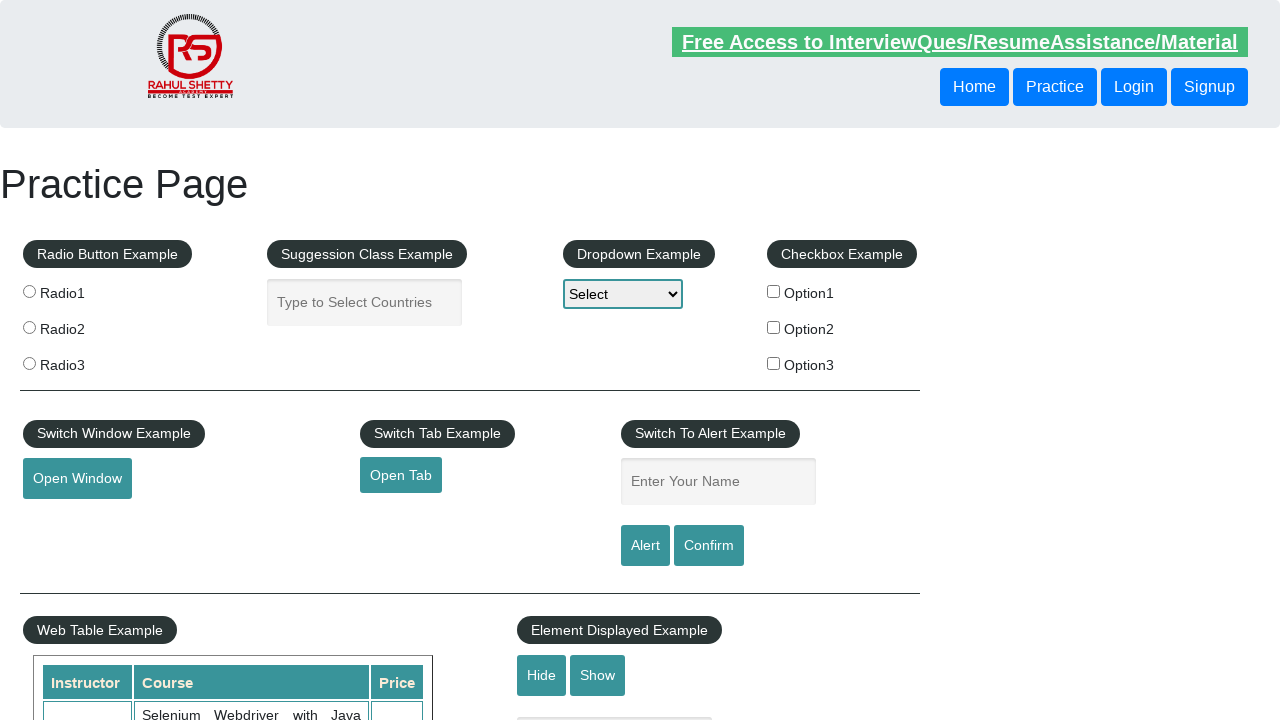